Tests double-click functionality by navigating to a buttons demo page and performing a double-click action on a specific button element

Starting URL: https://demoqa.com/buttons

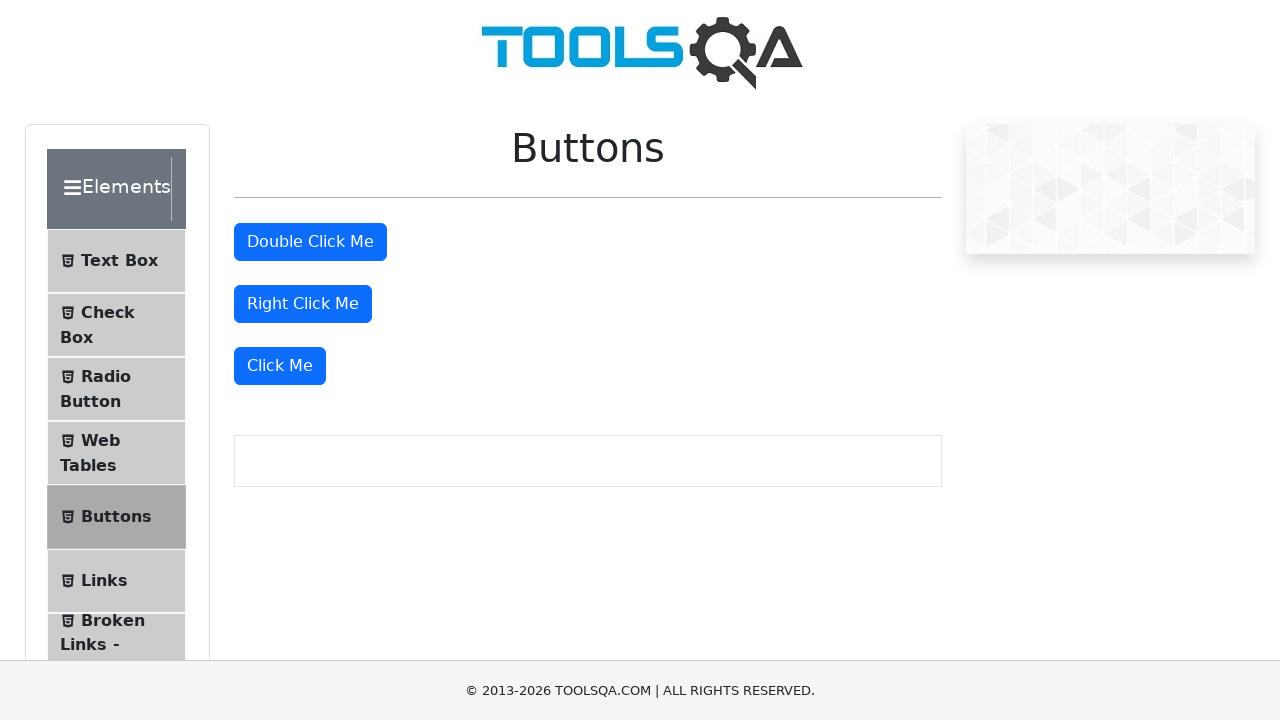

Navigated to buttons demo page
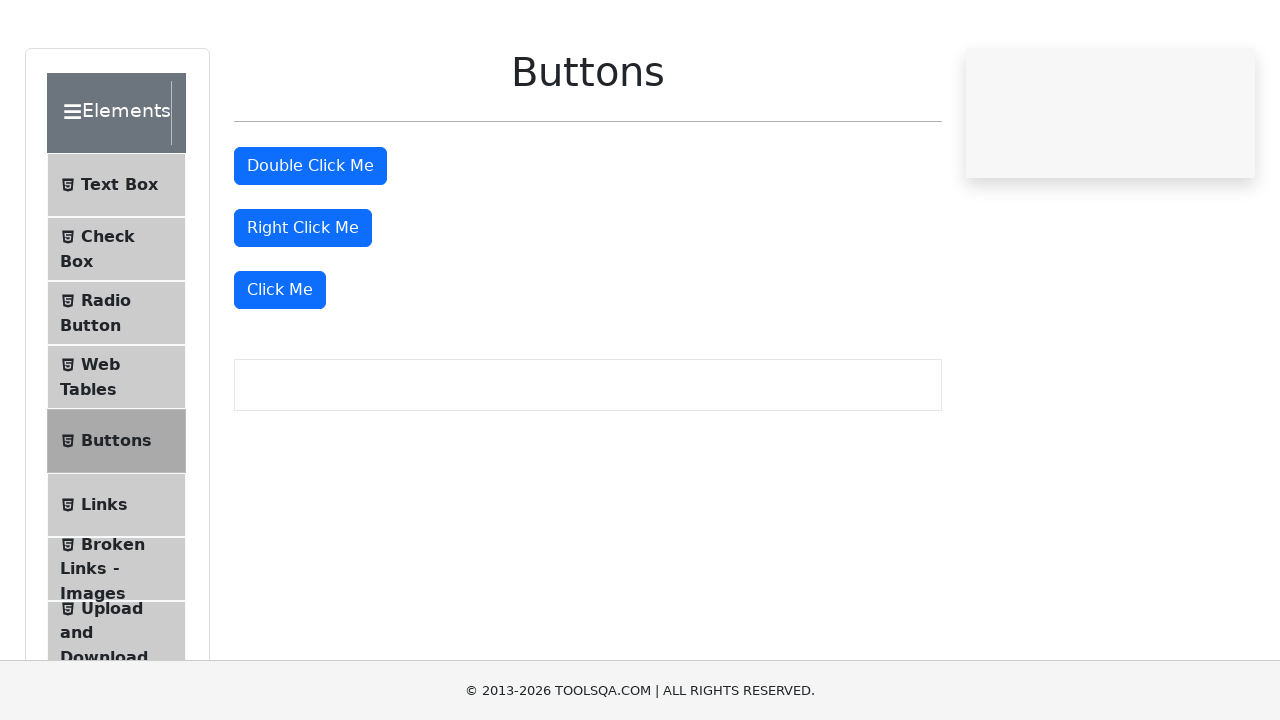

Performed double-click action on double click button at (310, 242) on #doubleClickBtn
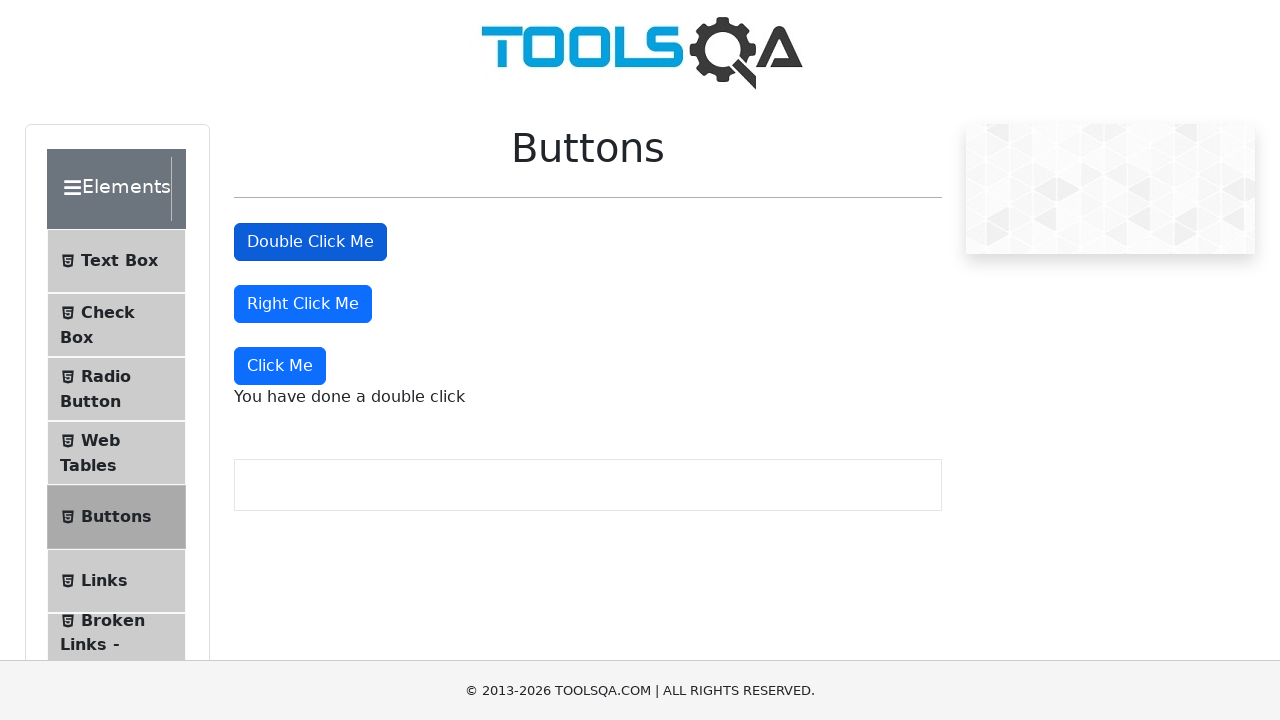

Success message appeared confirming double-click functionality
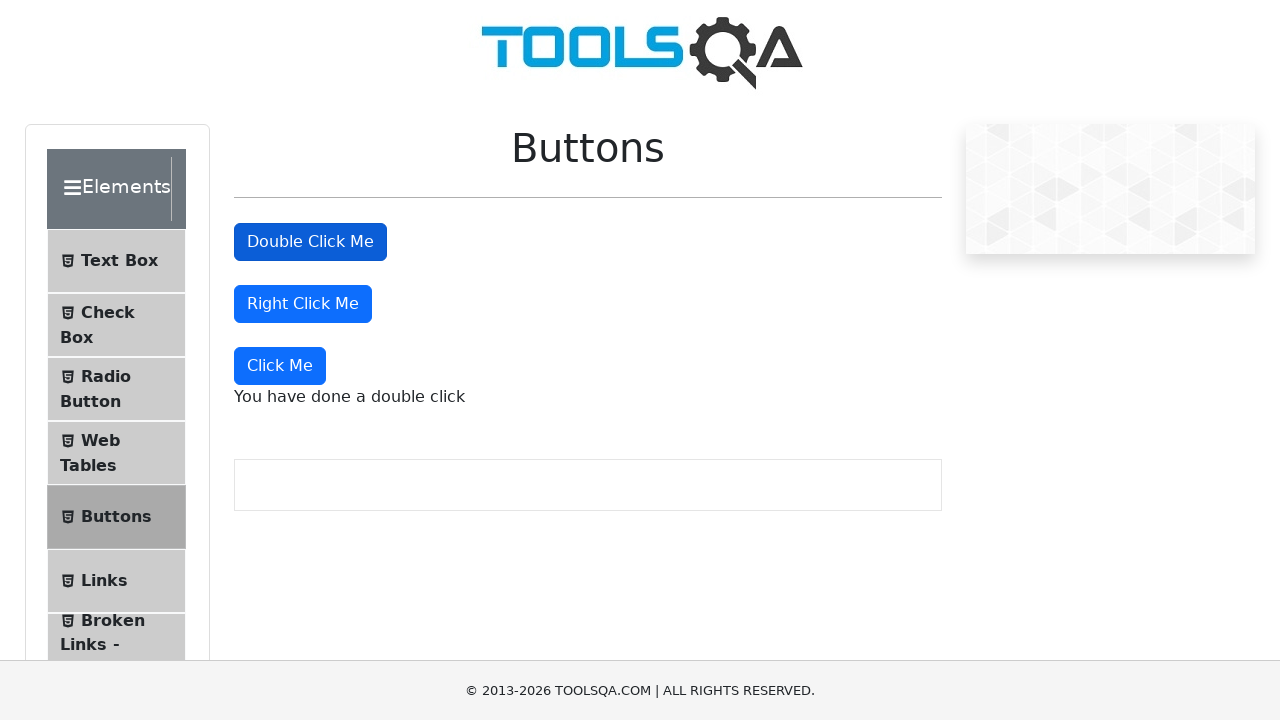

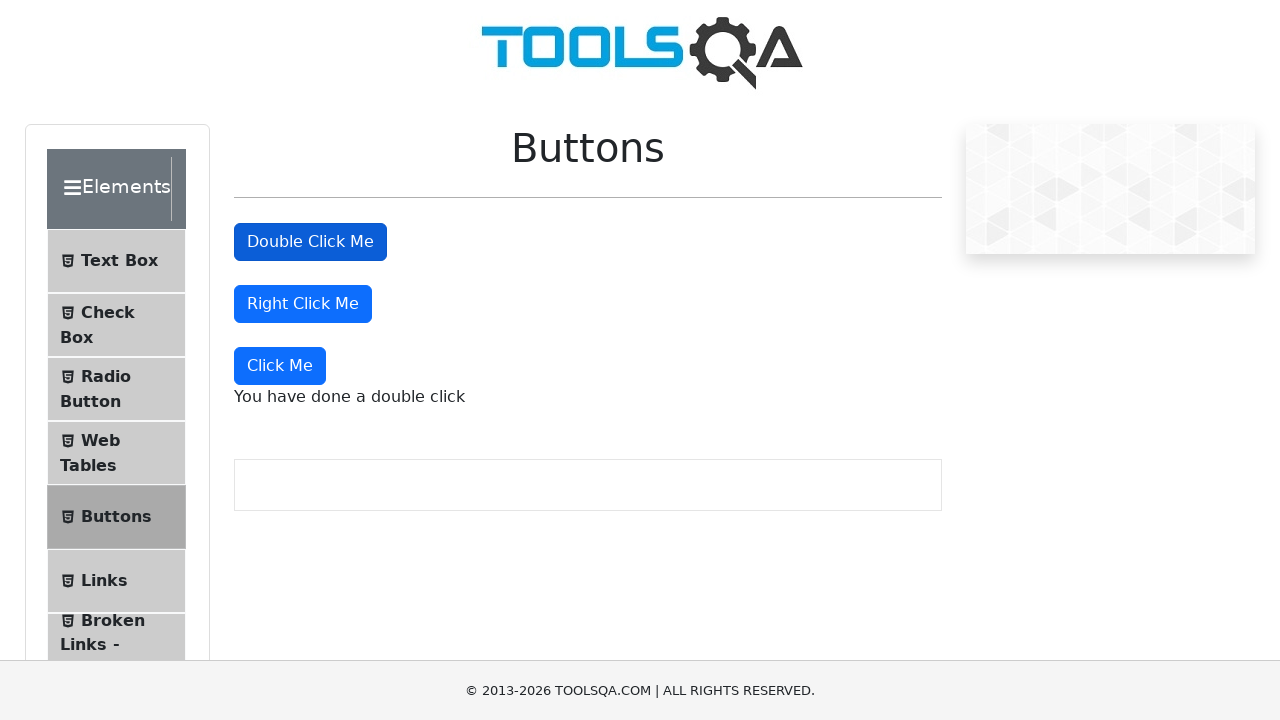